Tests the forgot password flow by clicking the forgot password link, entering an email address, and submitting the password reset request.

Starting URL: https://devadmin.febi.ai/login

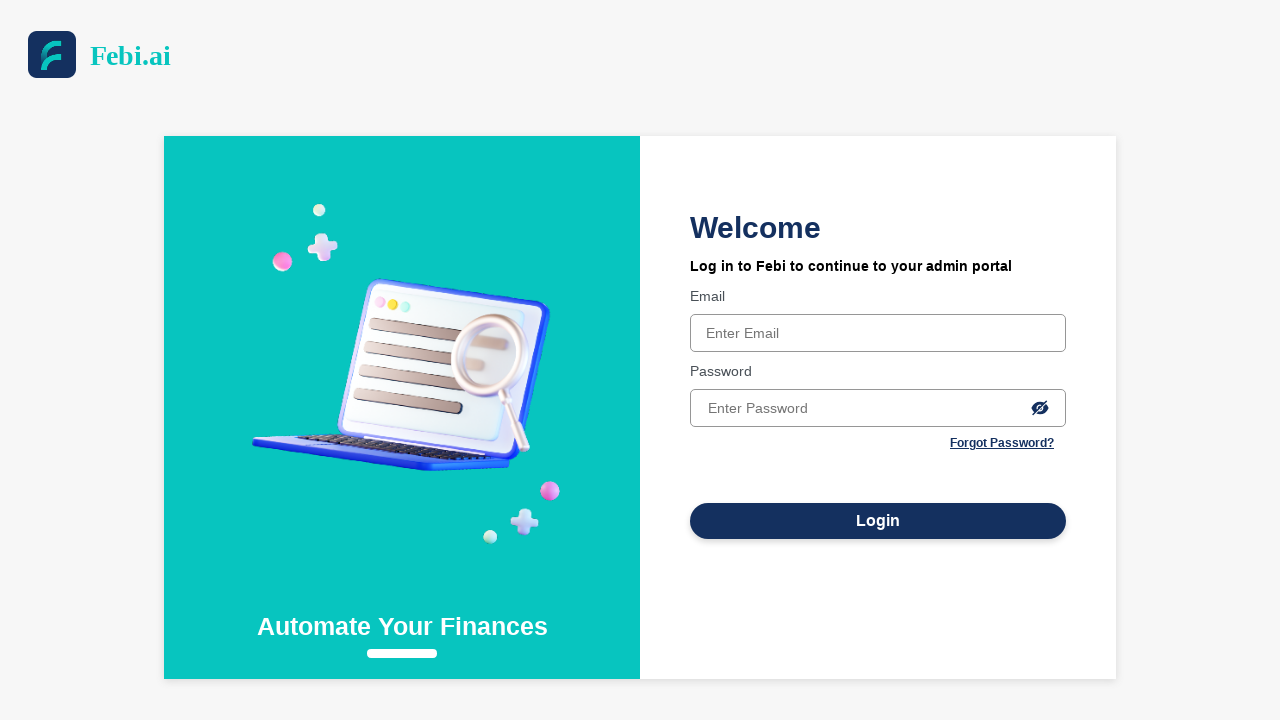

Clicked on 'Forgot Password?' link at (1002, 438) on xpath=//span[contains(text(),'Forgot Password?')]
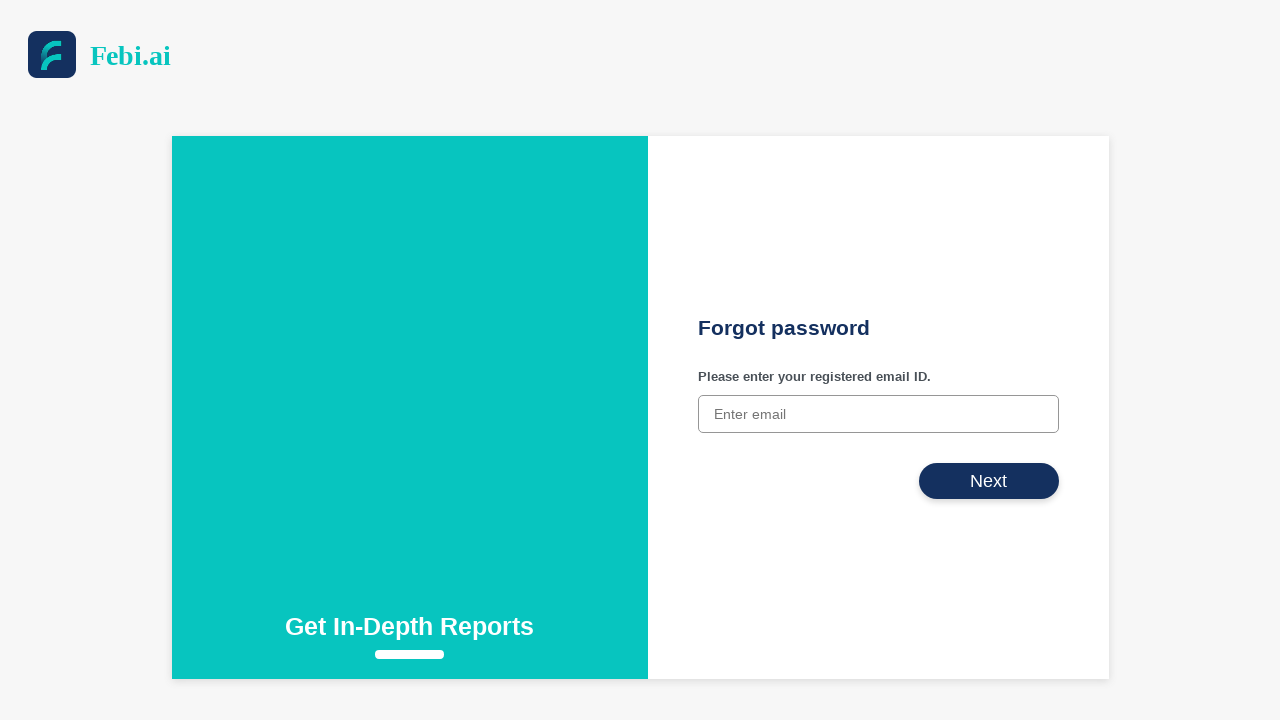

Entered email address 'john.smith.test@example.com' in the email field on input#email
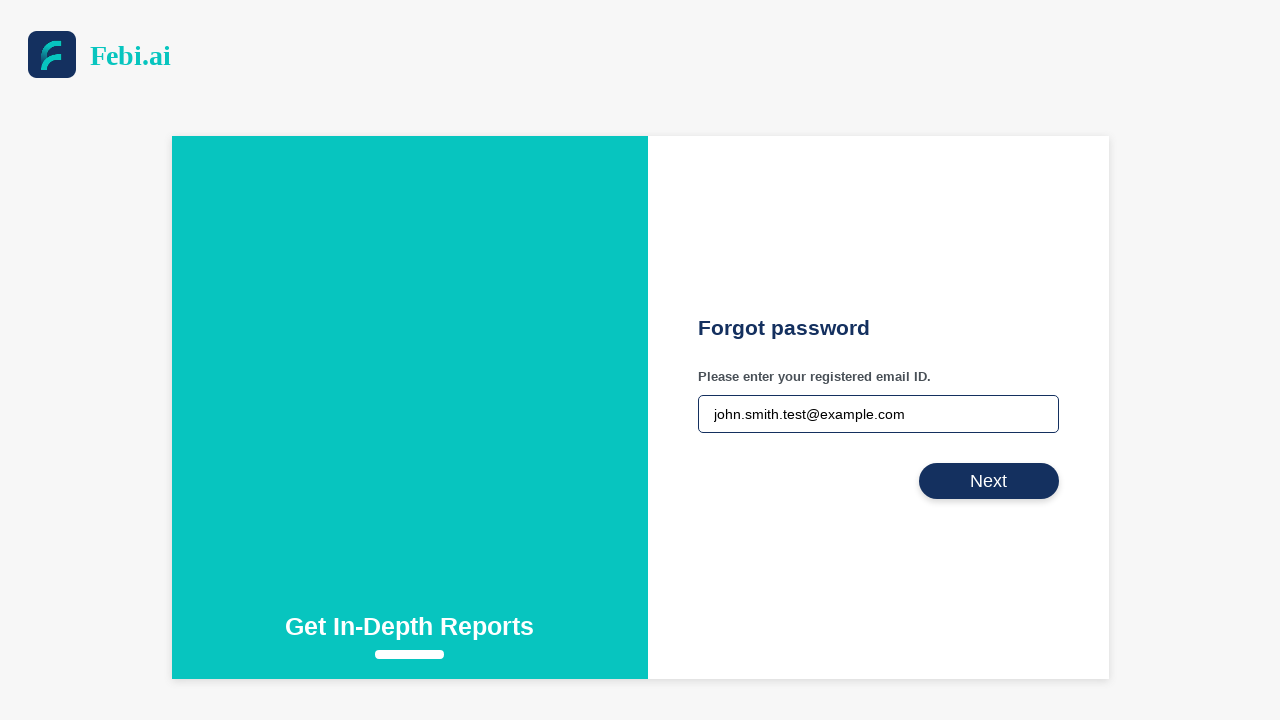

Clicked the 'Next' button to submit password reset request at (988, 481) on xpath=//span[contains(text(),'Next')]
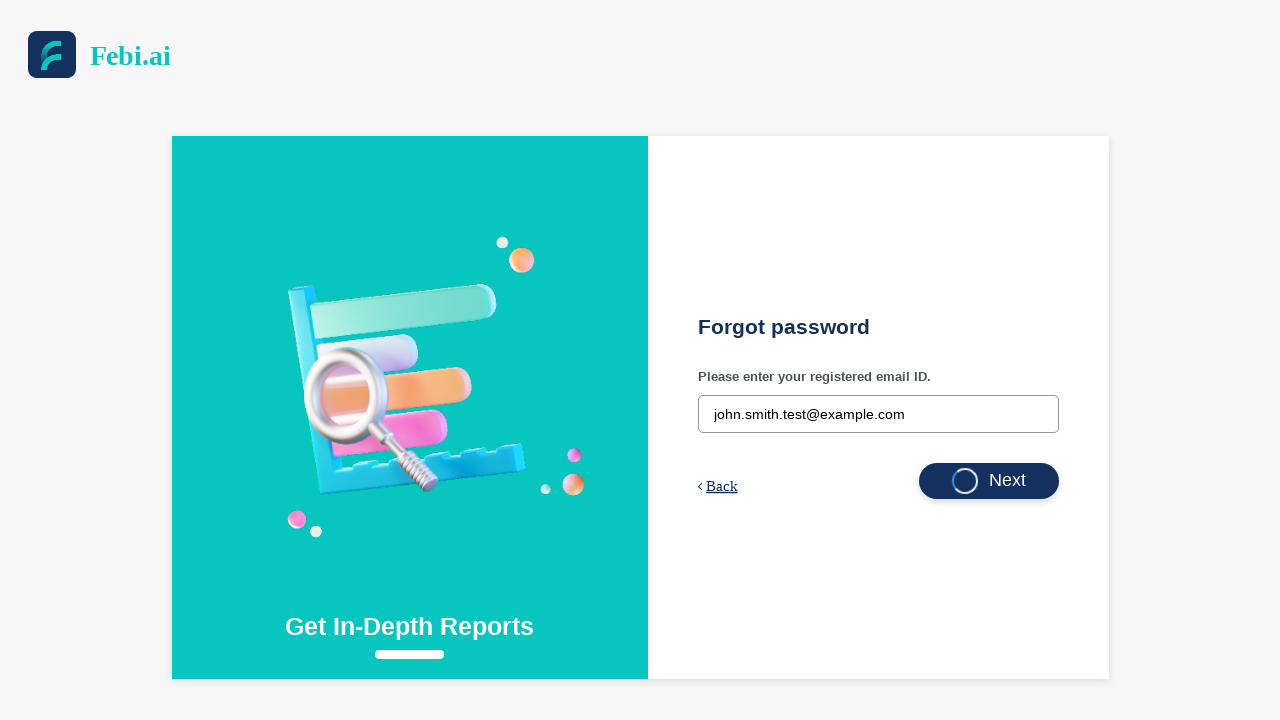

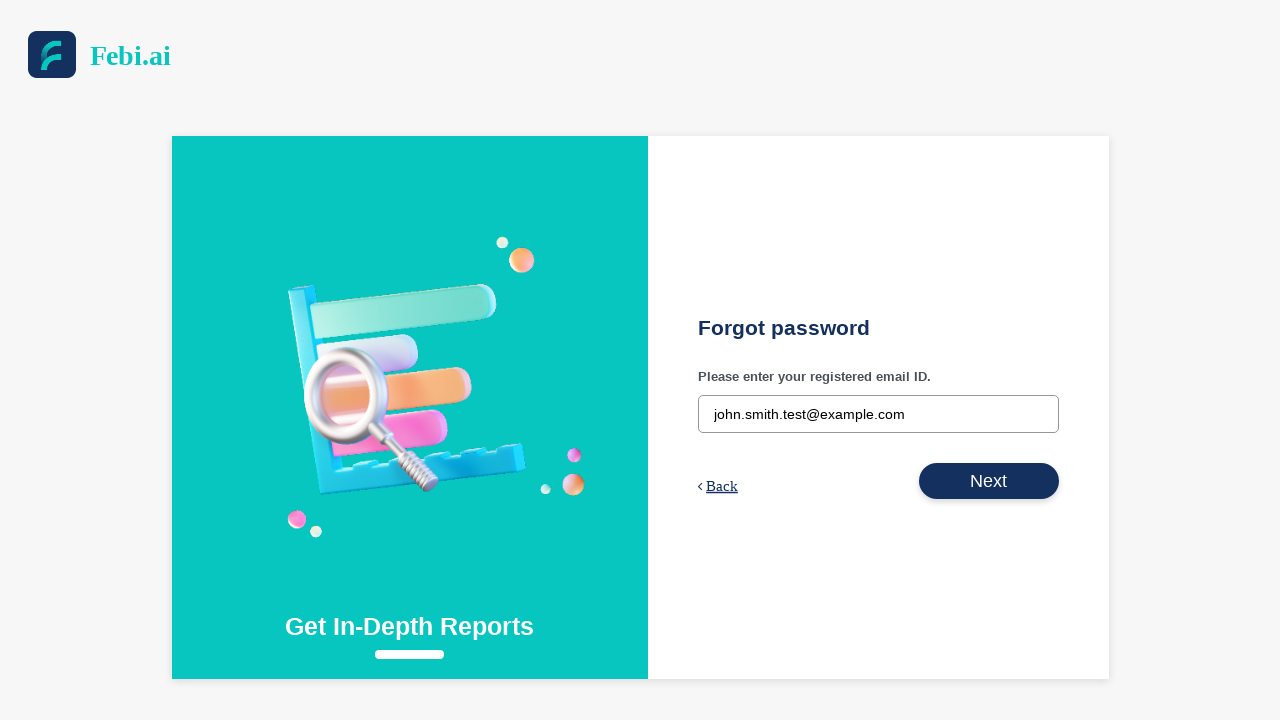